Tests file download functionality by clicking a download link and verifying that the download is initiated successfully.

Starting URL: http://the-internet.herokuapp.com/download

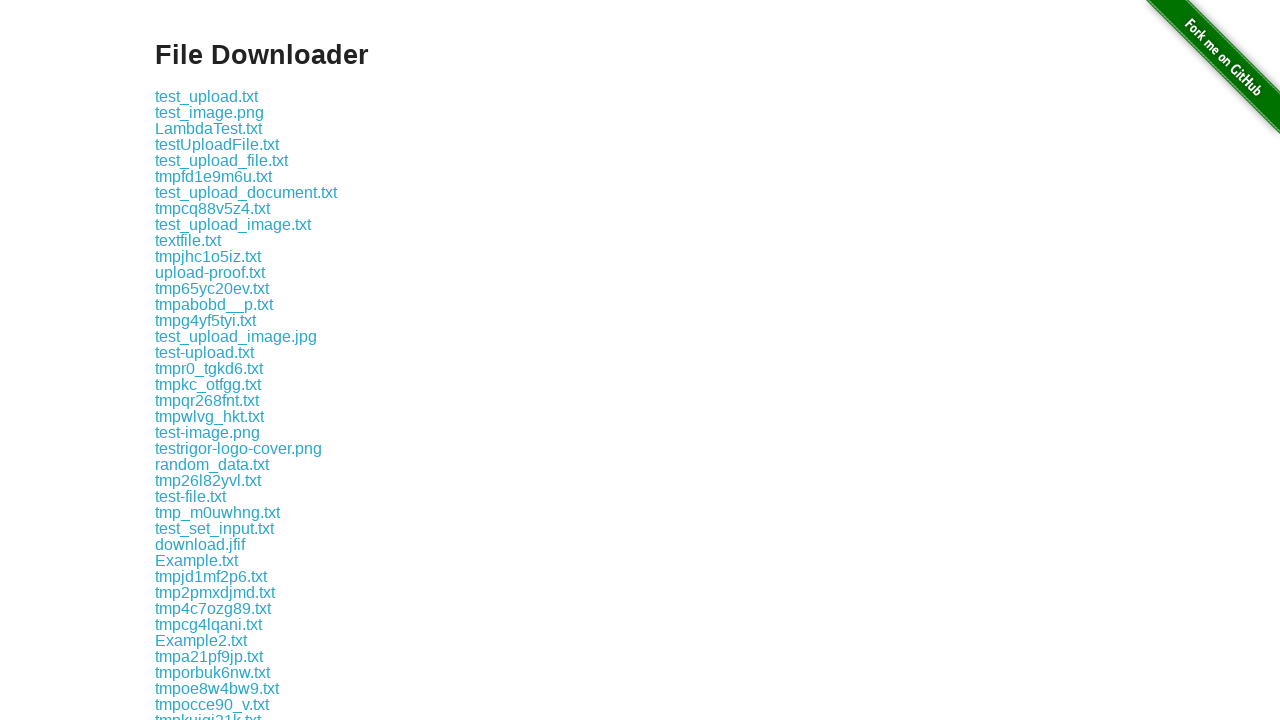

Clicked download link and initiated file download at (206, 96) on .example a
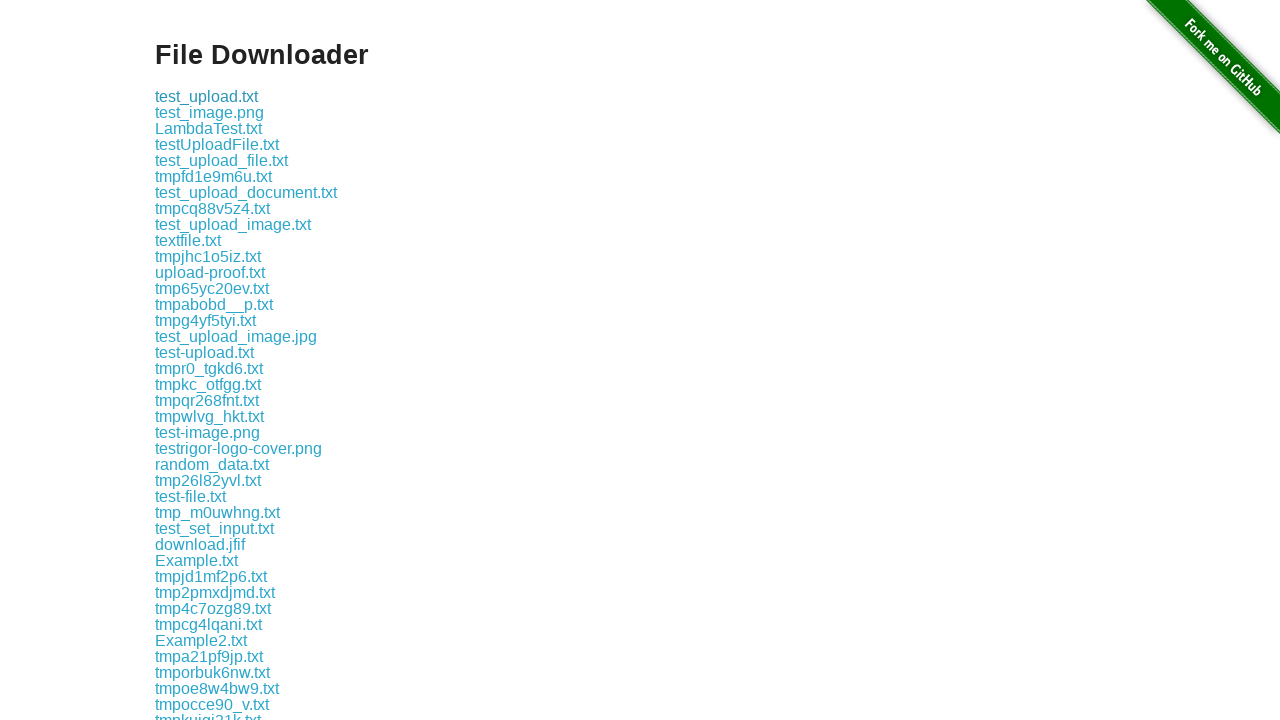

Retrieved download object after download completion
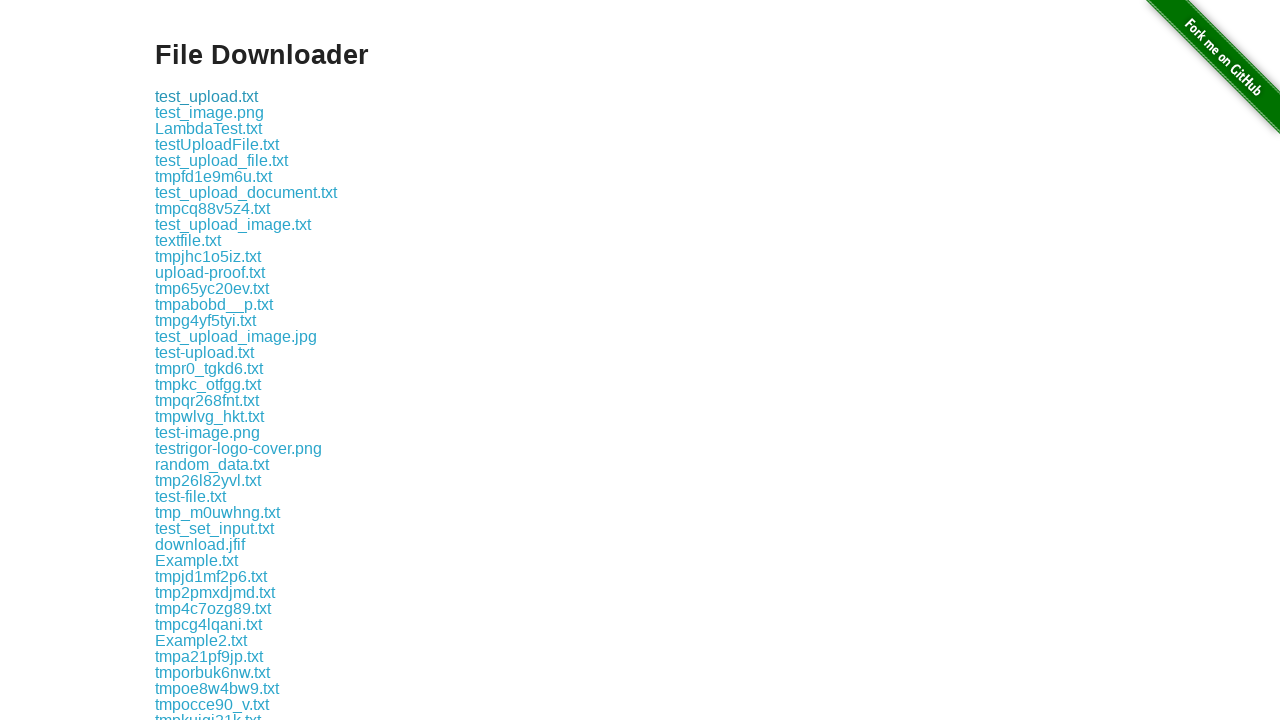

Obtained file path from download object
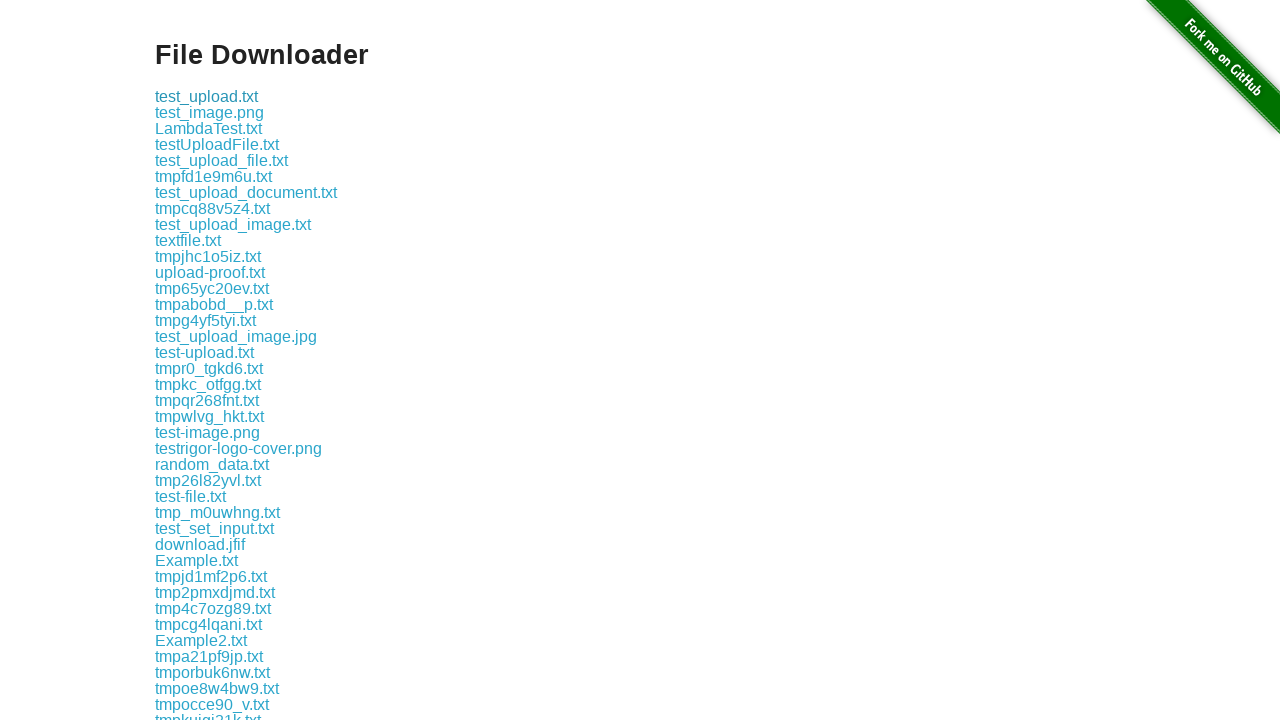

Verified file path is not None
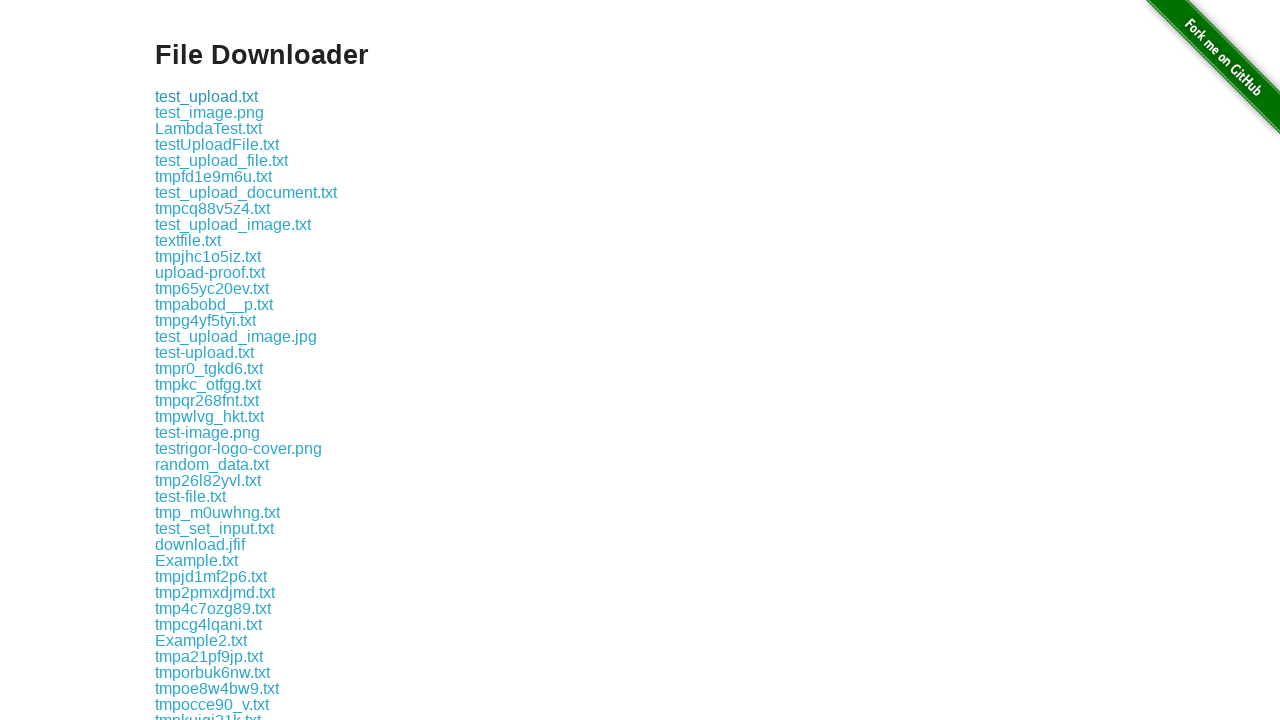

Retrieved downloaded file size
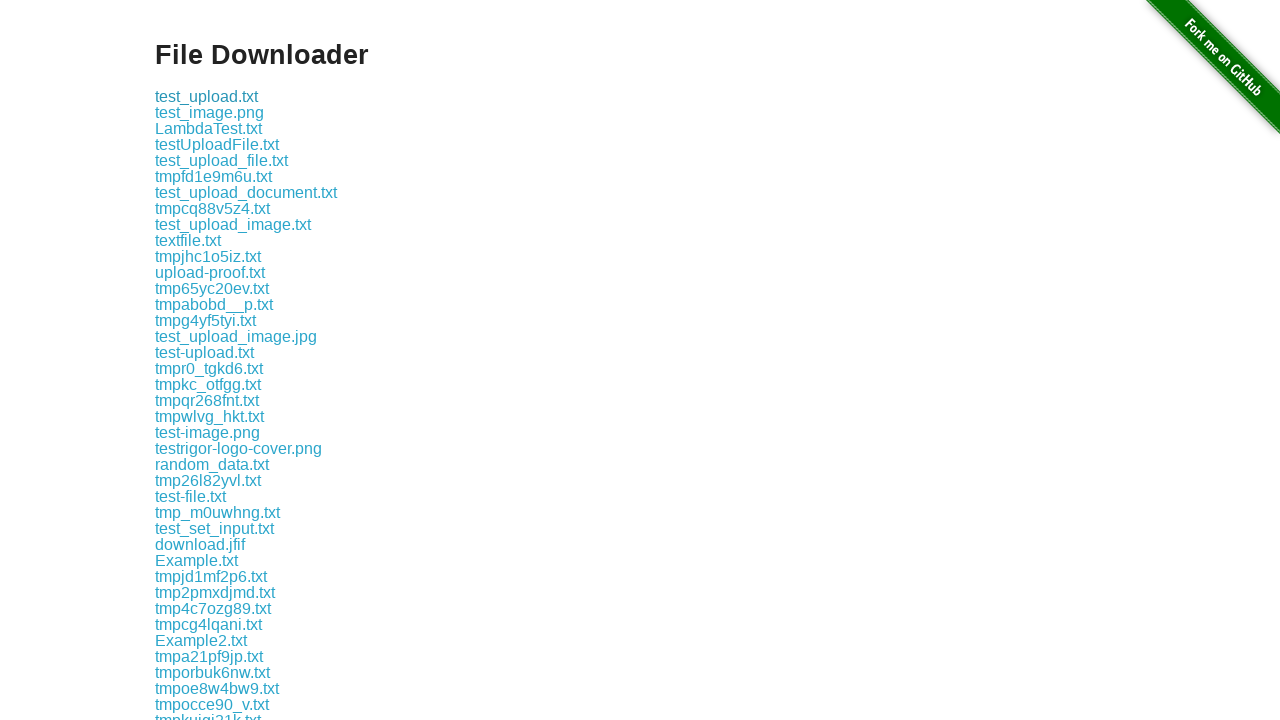

Verified downloaded file is not empty
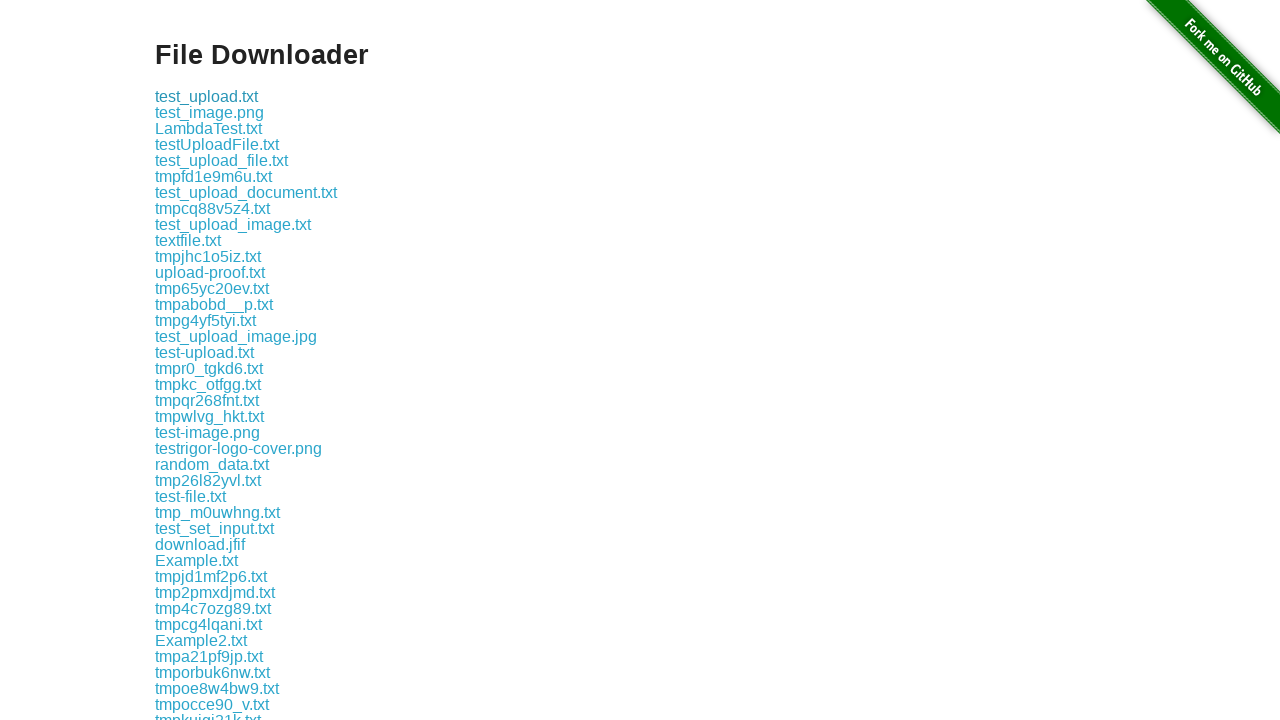

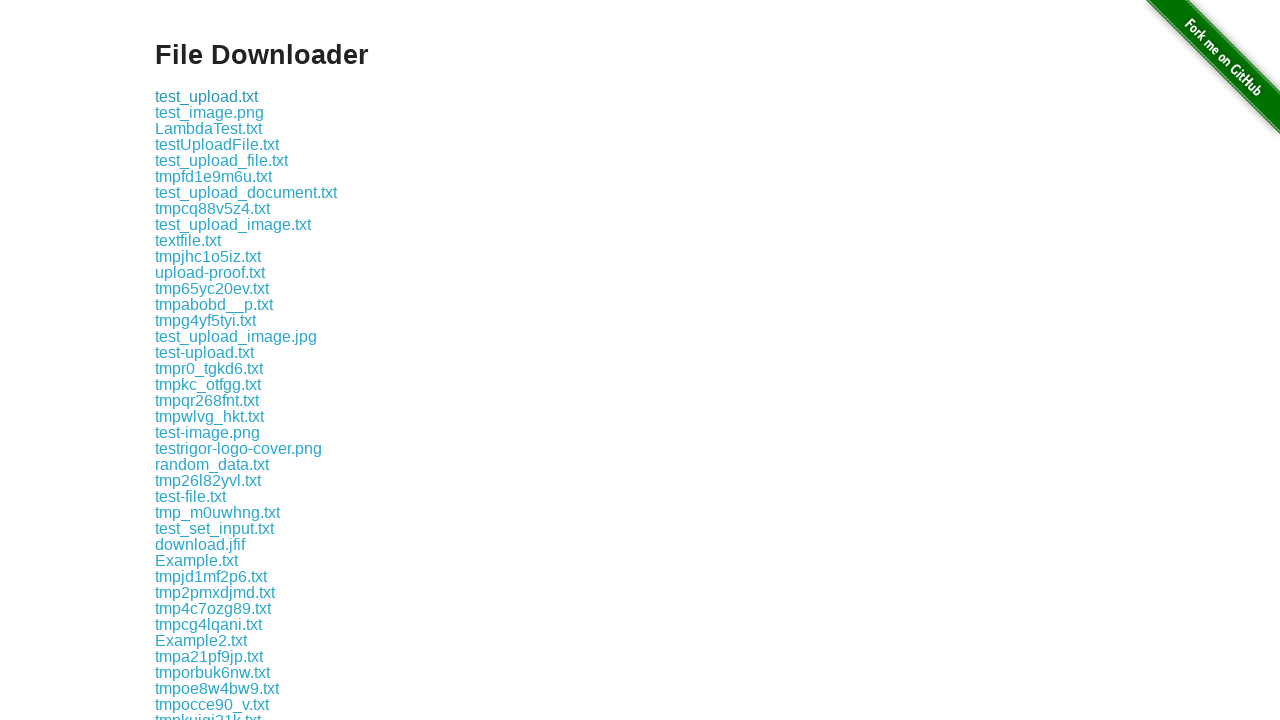